Navigates to a sortable data tables page and verifies table elements are accessible by interacting with headers and cells

Starting URL: https://the-internet.herokuapp.com/

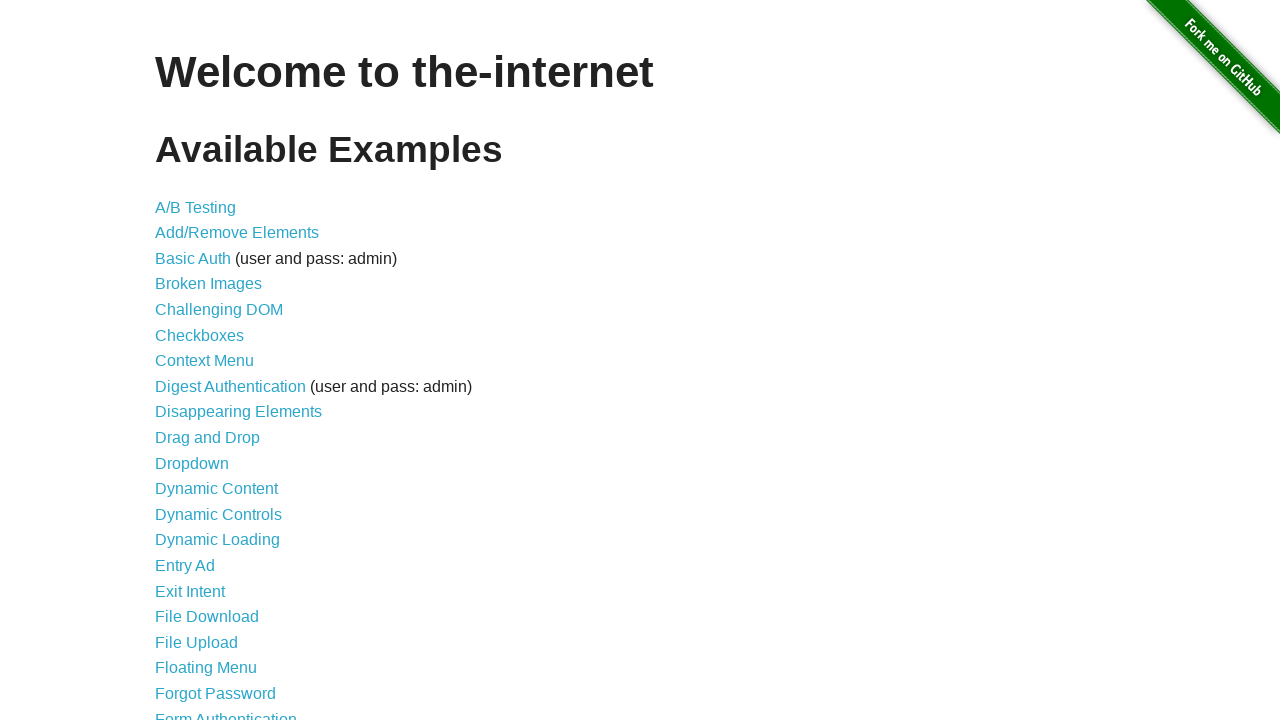

Clicked on Sortable Data Tables link at (230, 574) on text=Sortable Data Tables
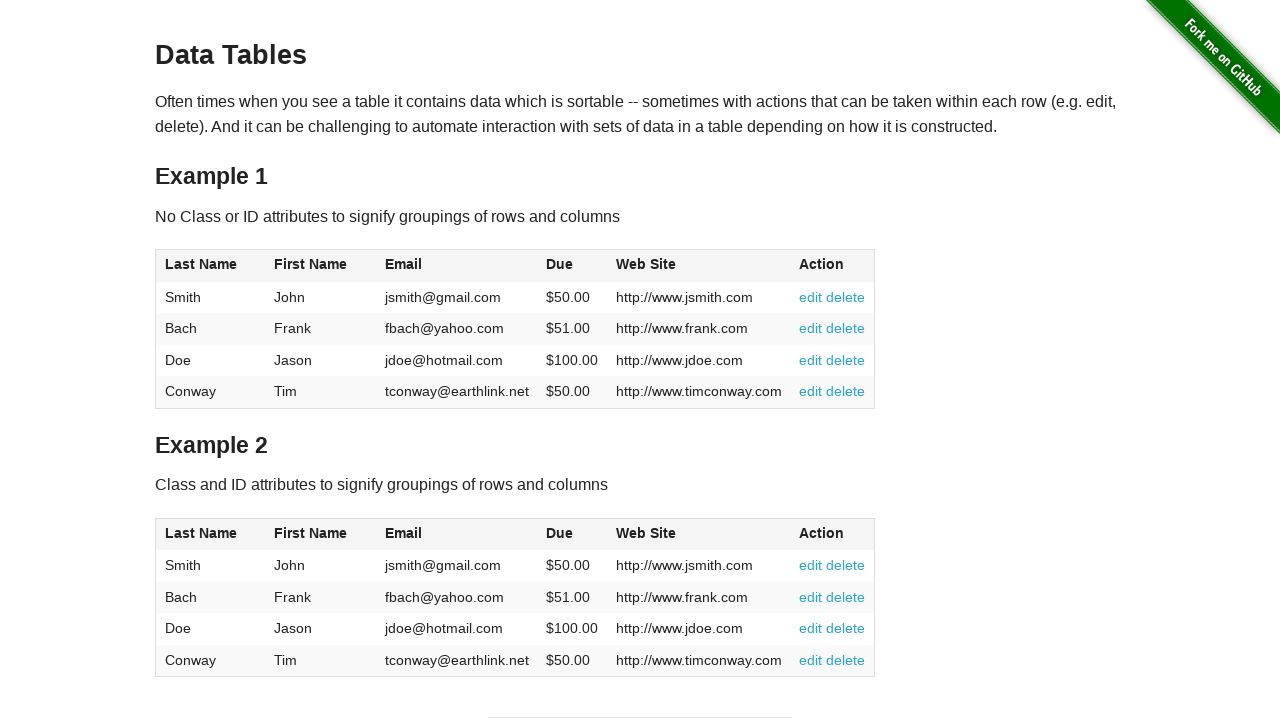

Table #table1 loaded successfully
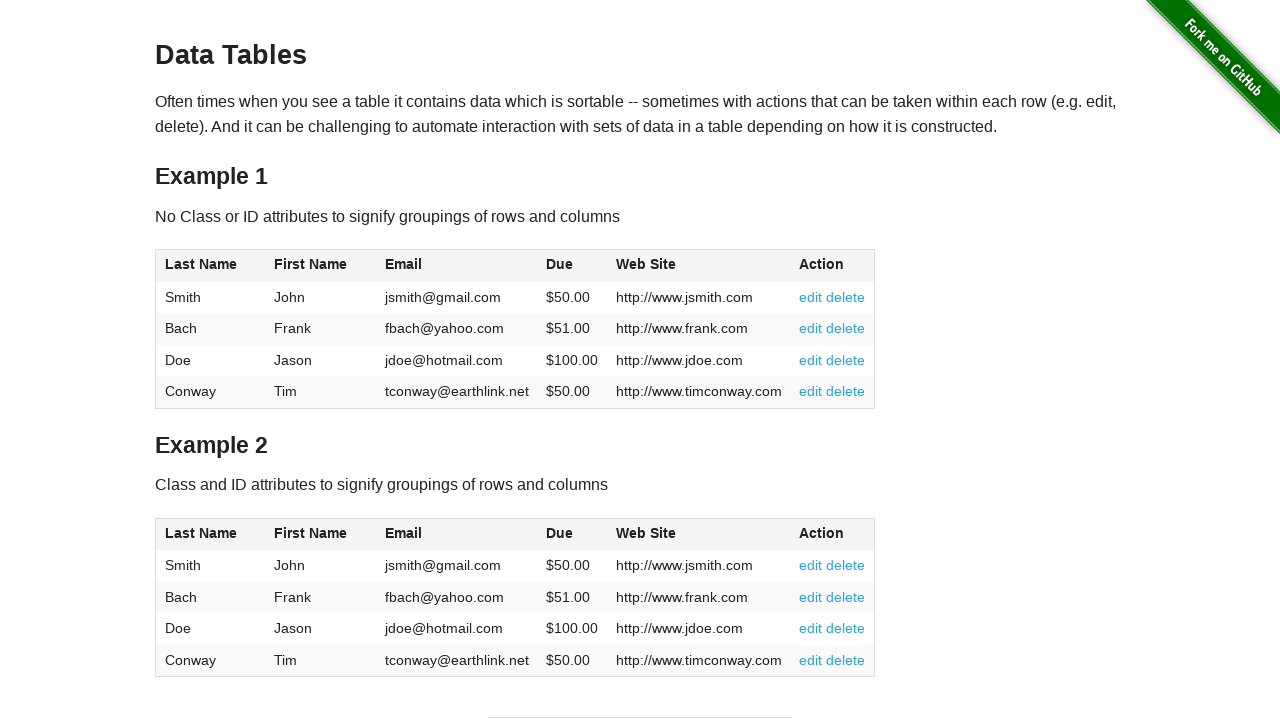

Table header 1 is accessible
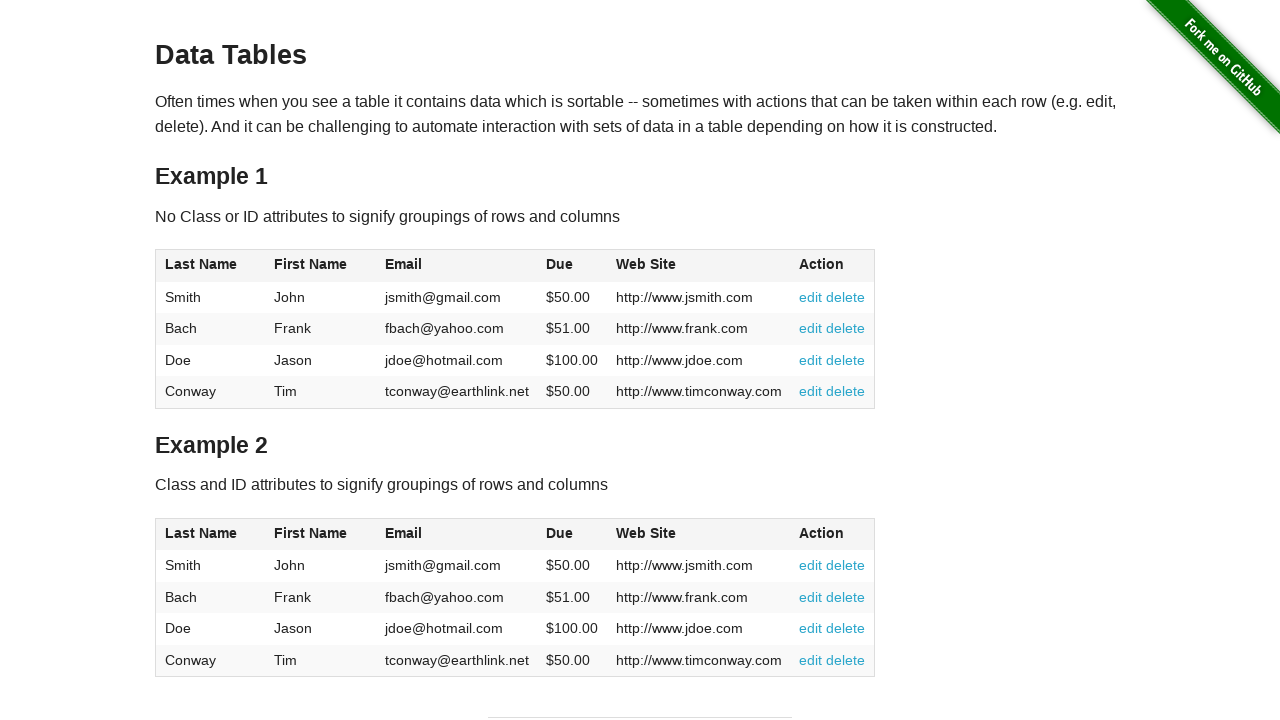

Table header 2 is accessible
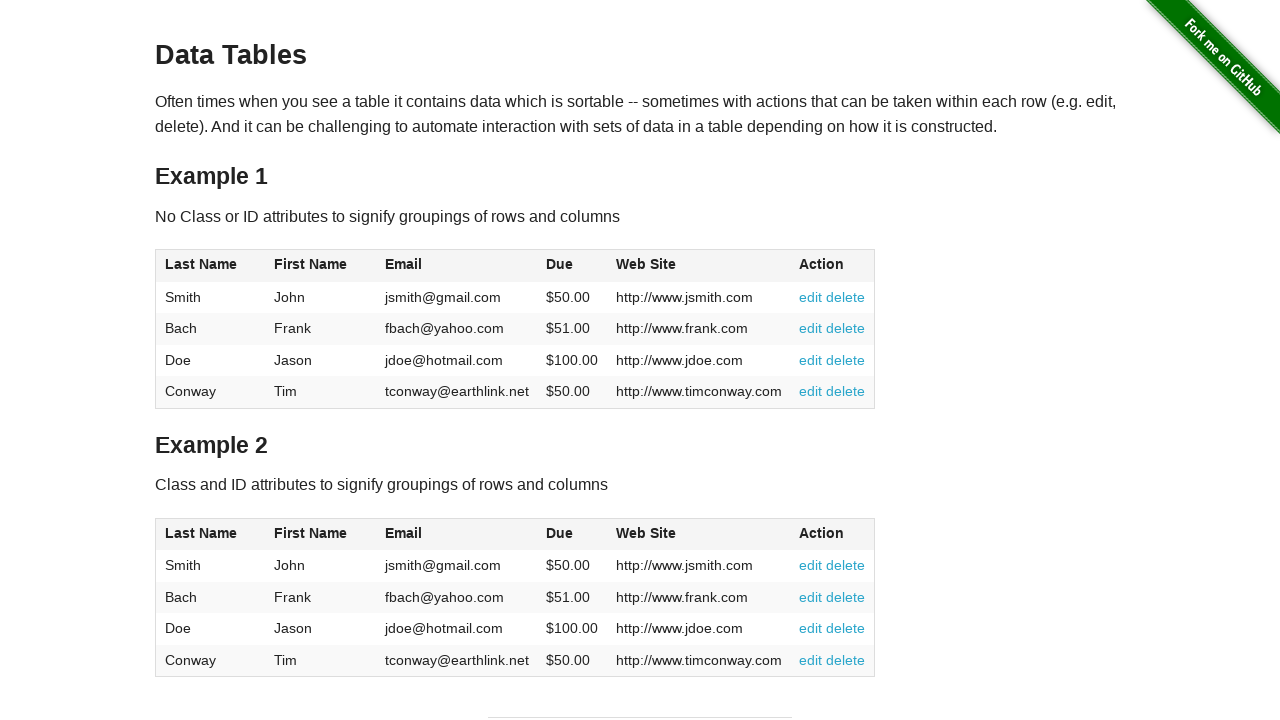

Table header 3 is accessible
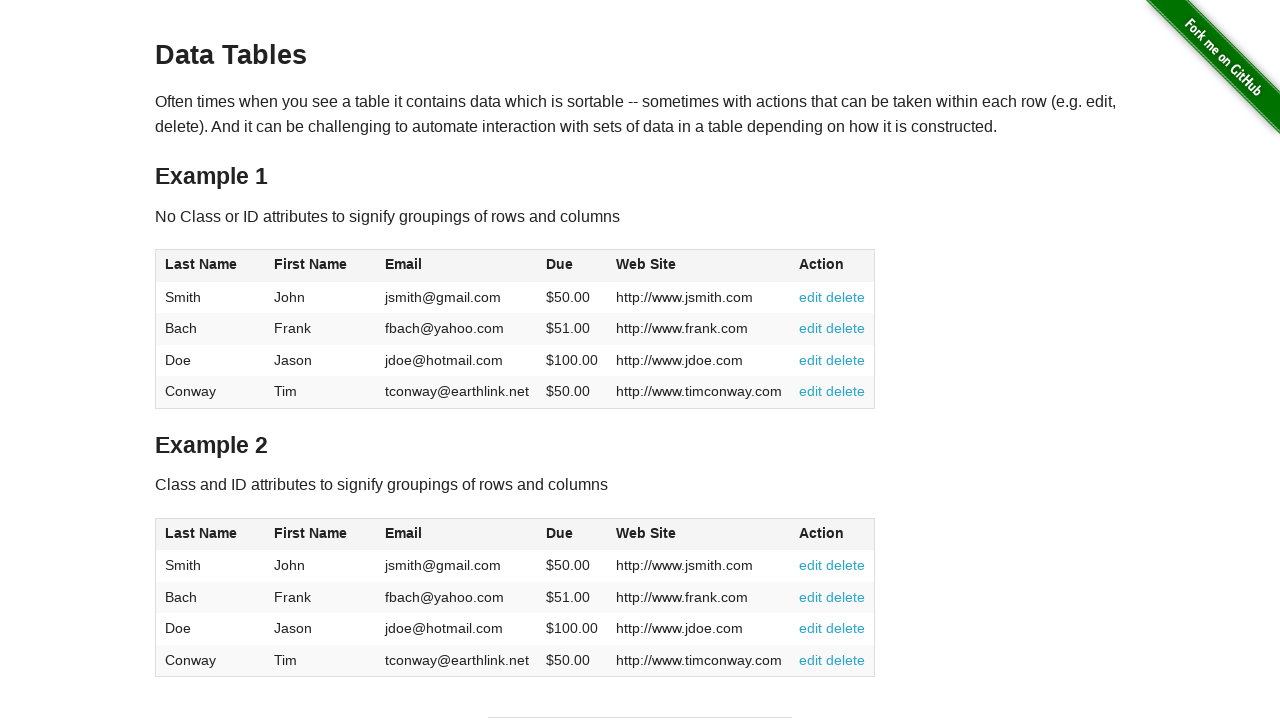

Table header 4 is accessible
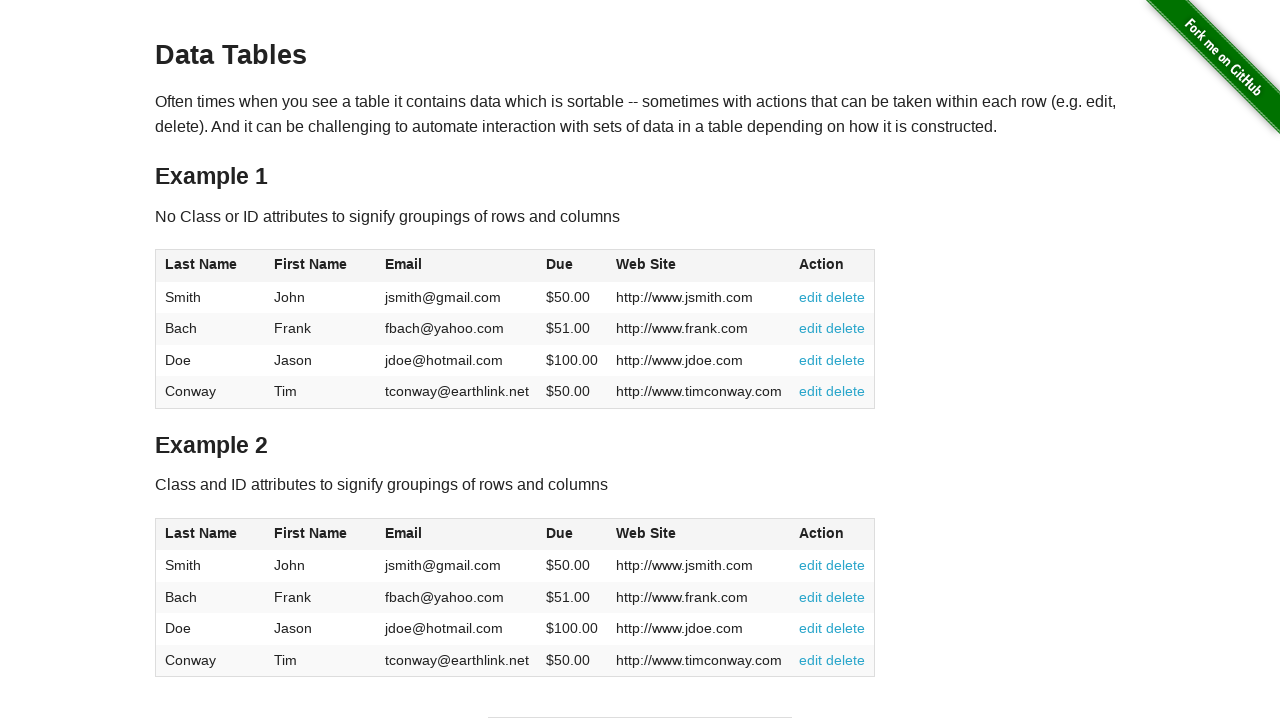

Table header 5 is accessible
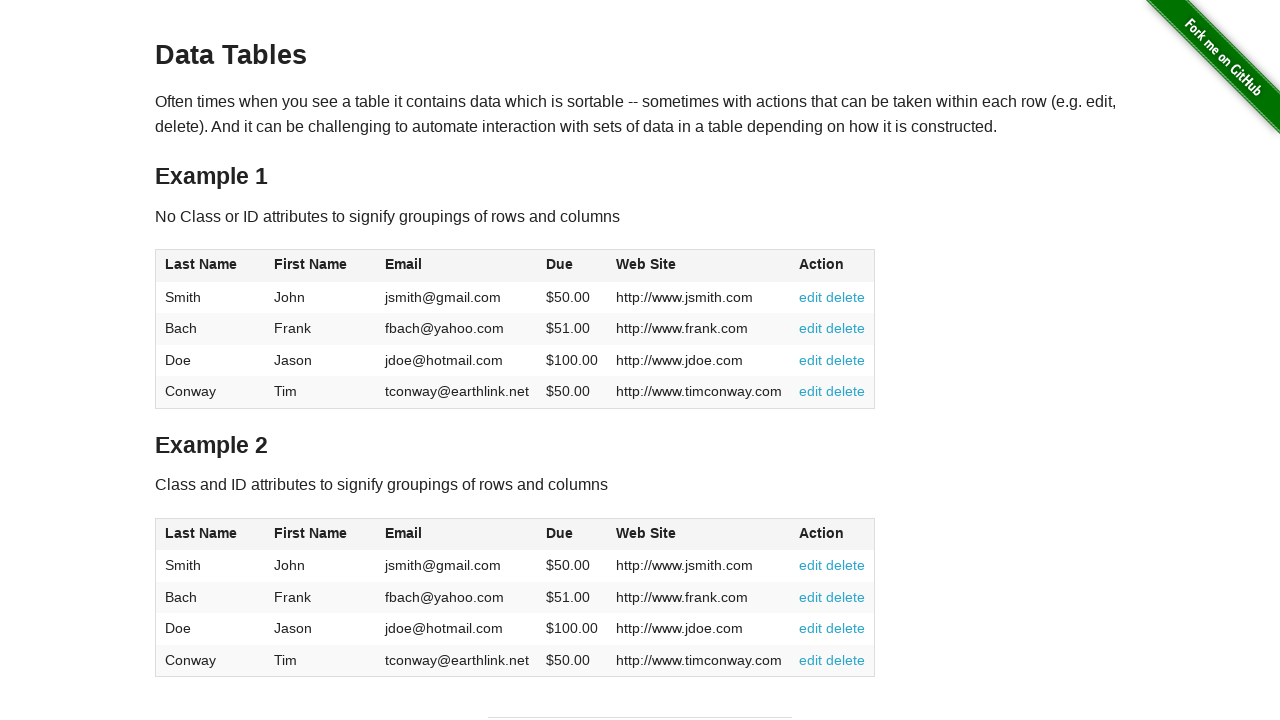

Table row 1 cell 1 is accessible
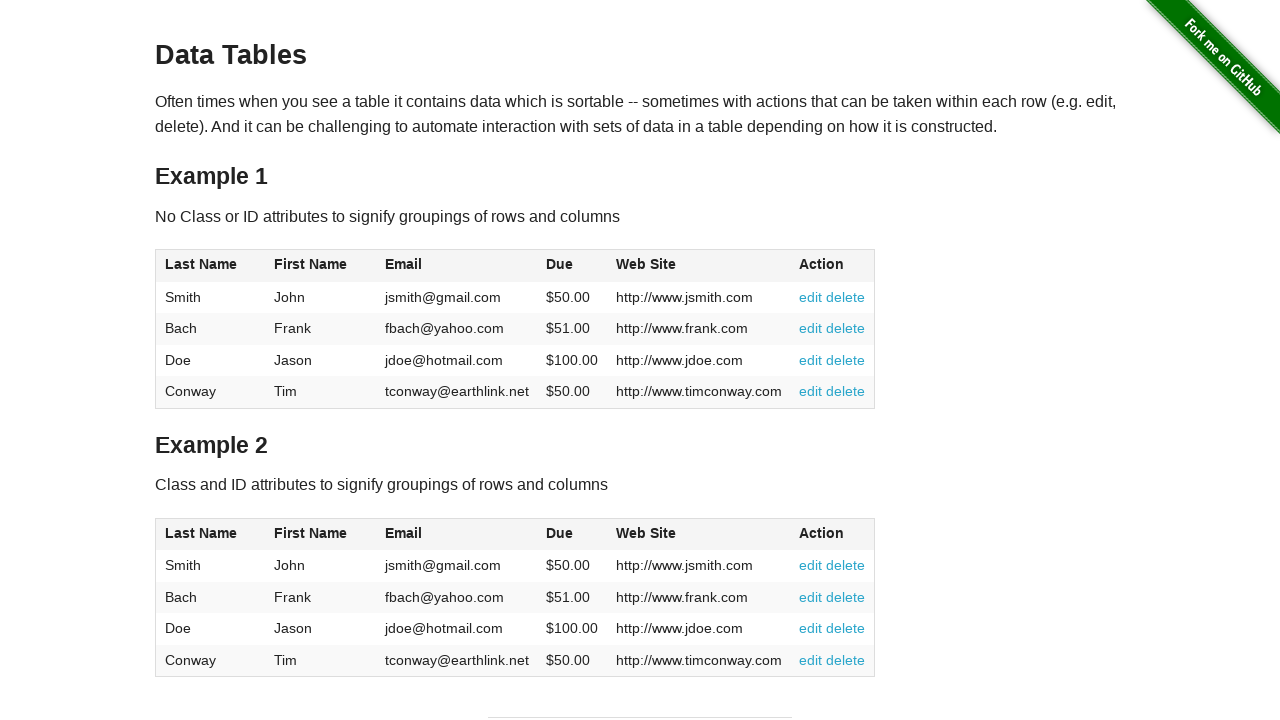

Table row 2 cell 1 is accessible
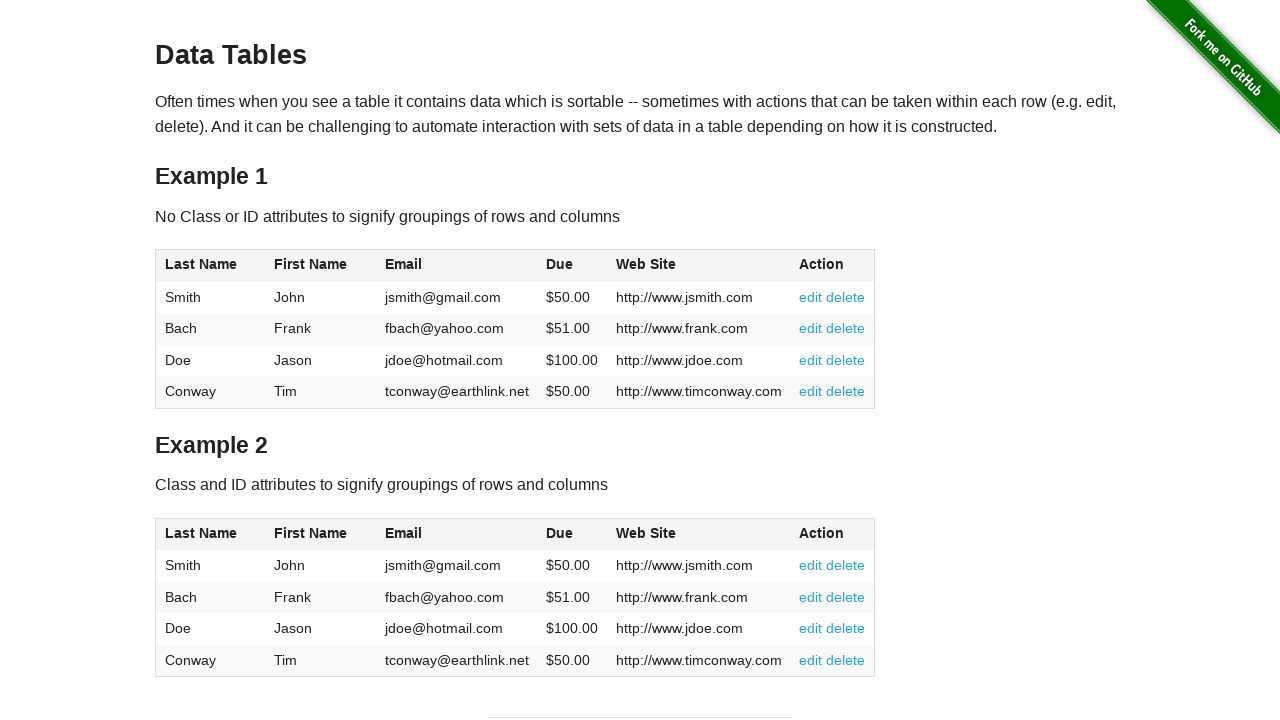

Table row 3 cell 1 is accessible
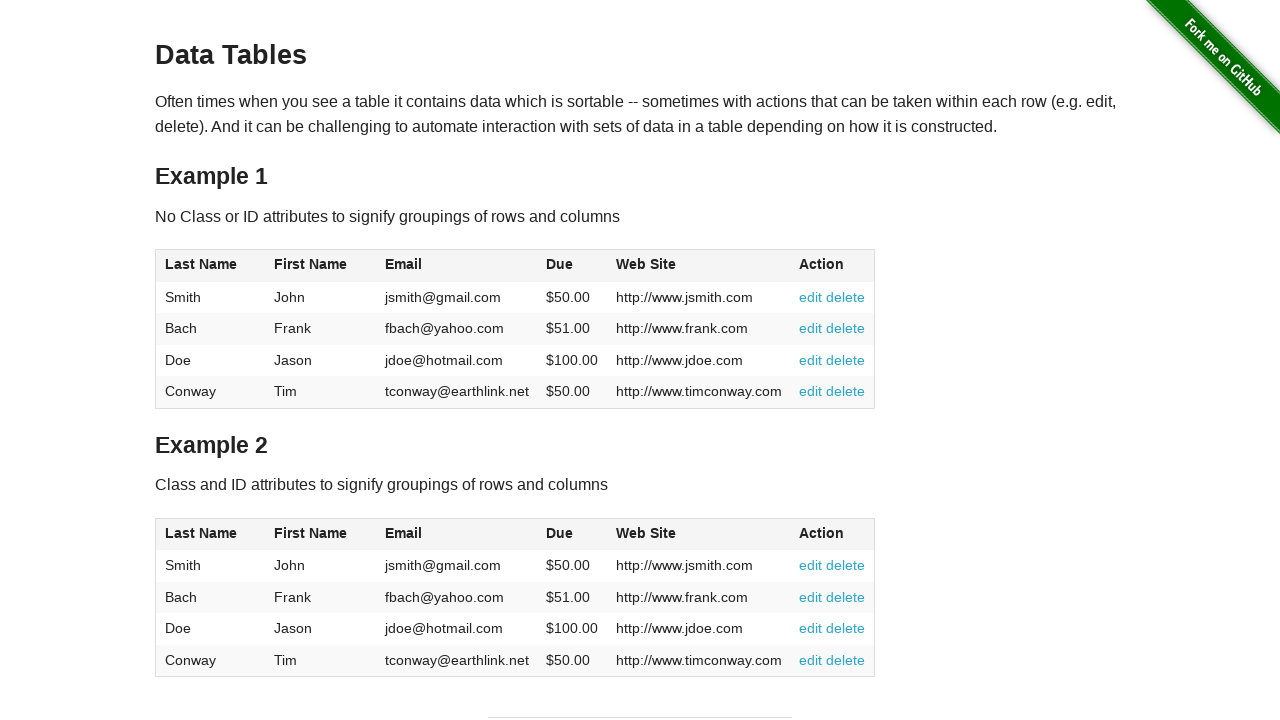

Table row 4 cell 1 is accessible
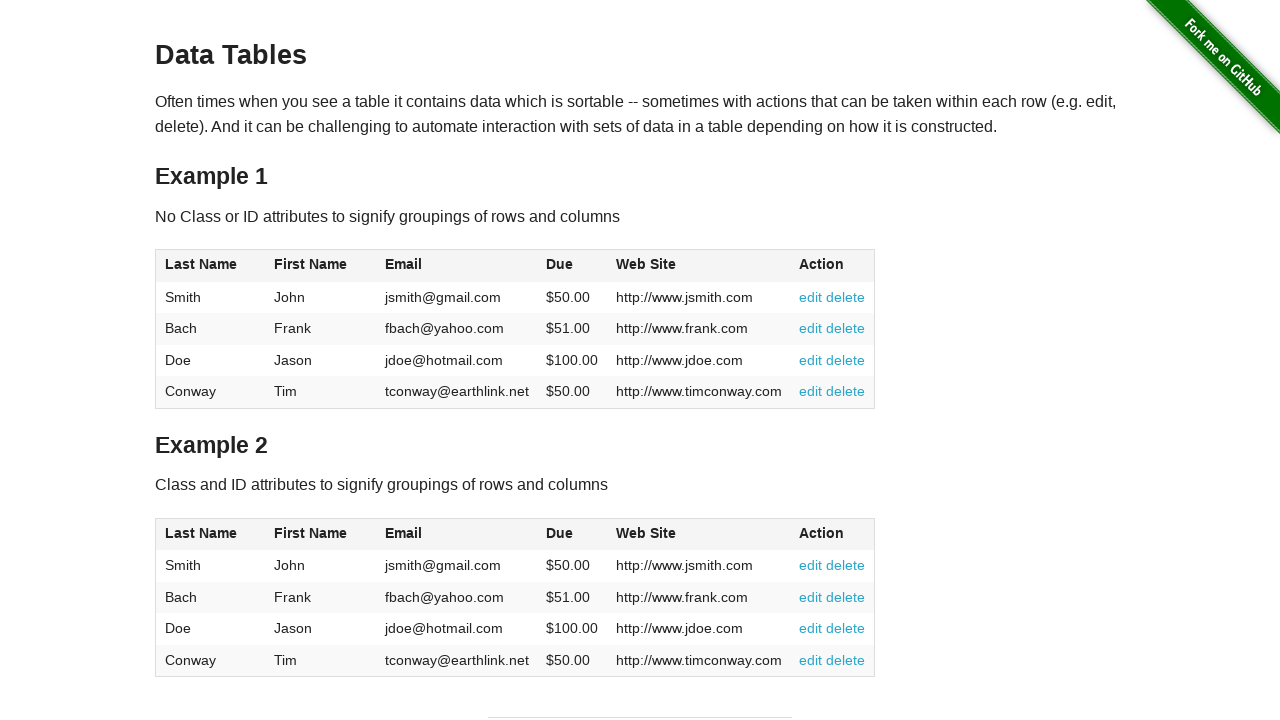

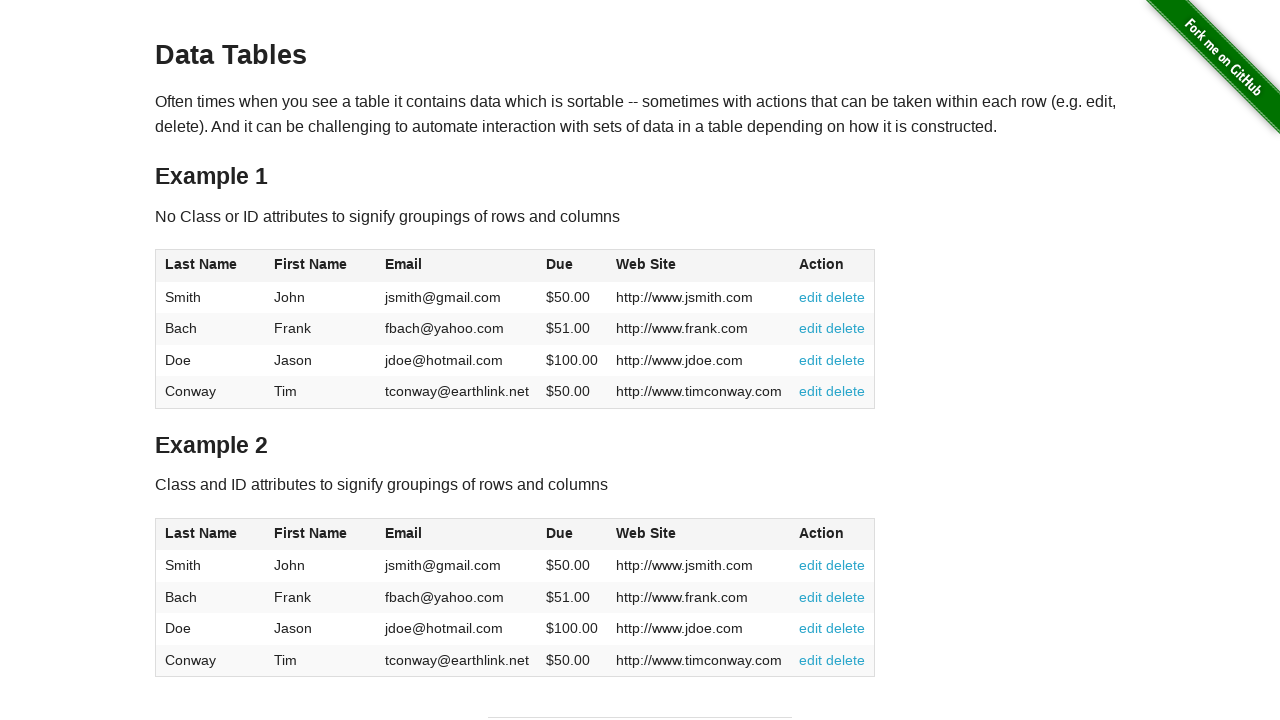